Tests sorting a text column (Email) in ascending order by clicking the column header and verifying the values are sorted correctly

Starting URL: http://the-internet.herokuapp.com/tables

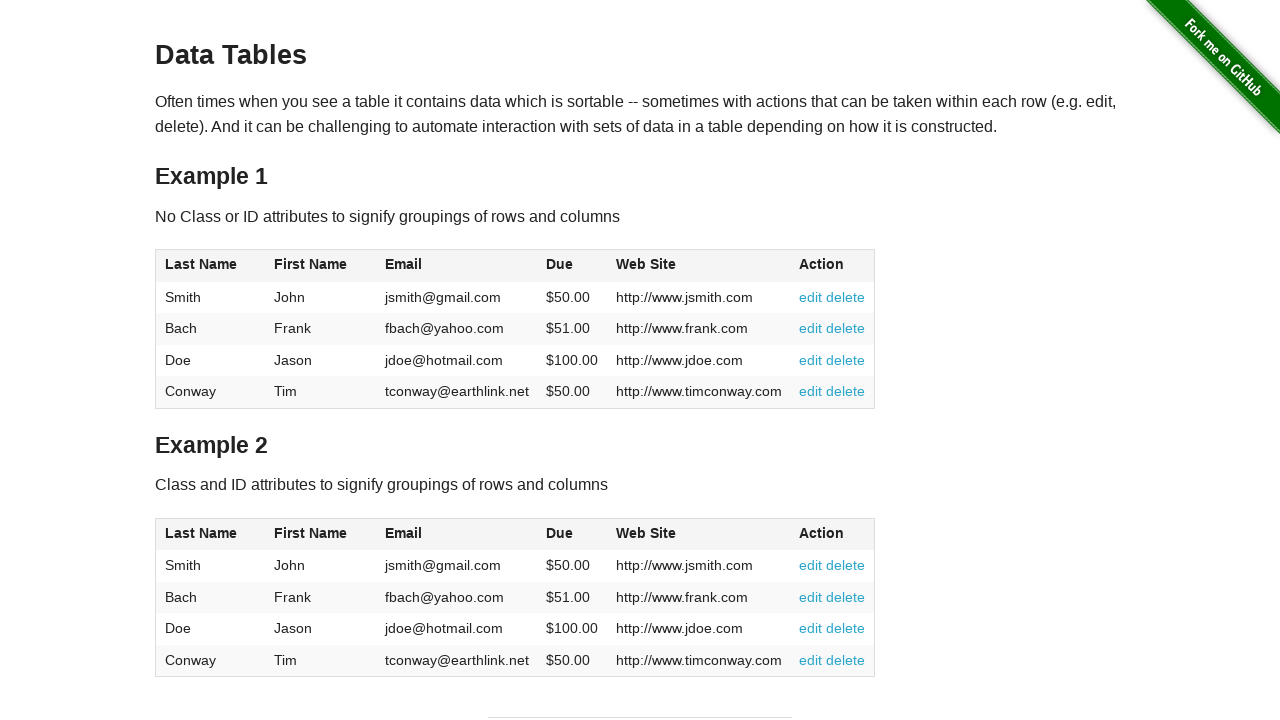

Clicked Email column header to sort in ascending order at (457, 266) on #table1 thead tr th:nth-of-type(3)
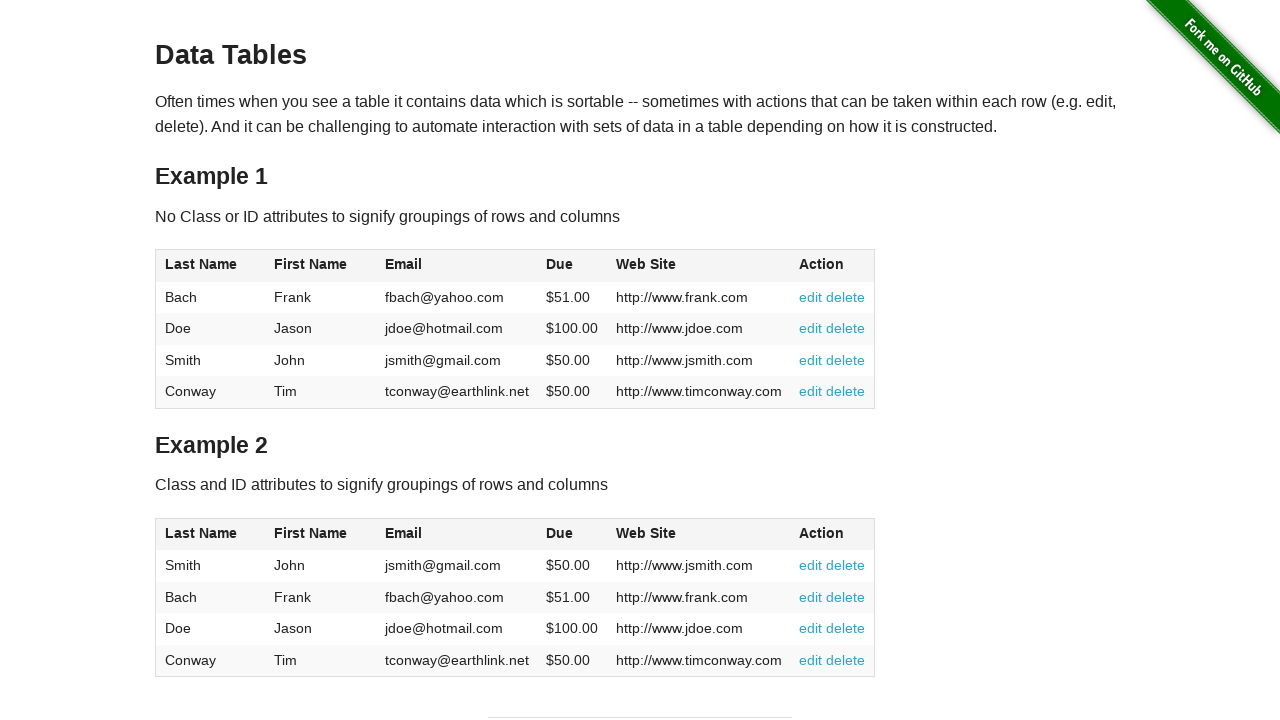

Email column data loaded after sorting
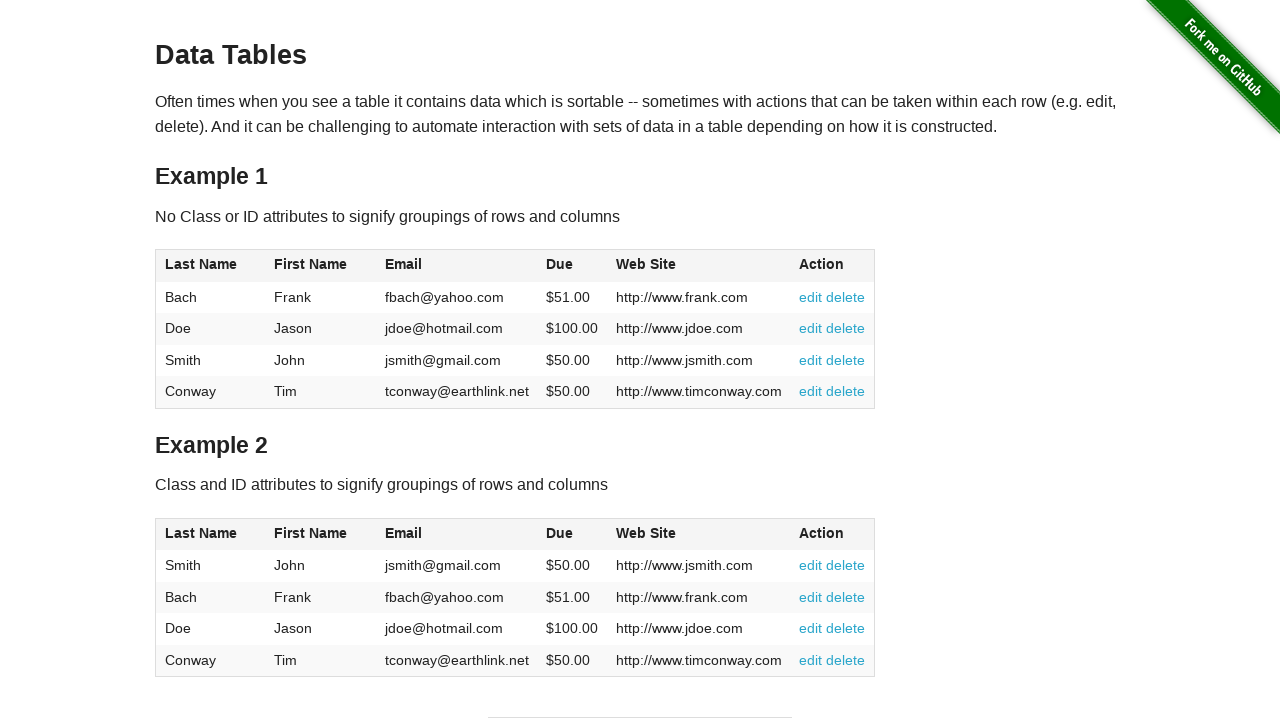

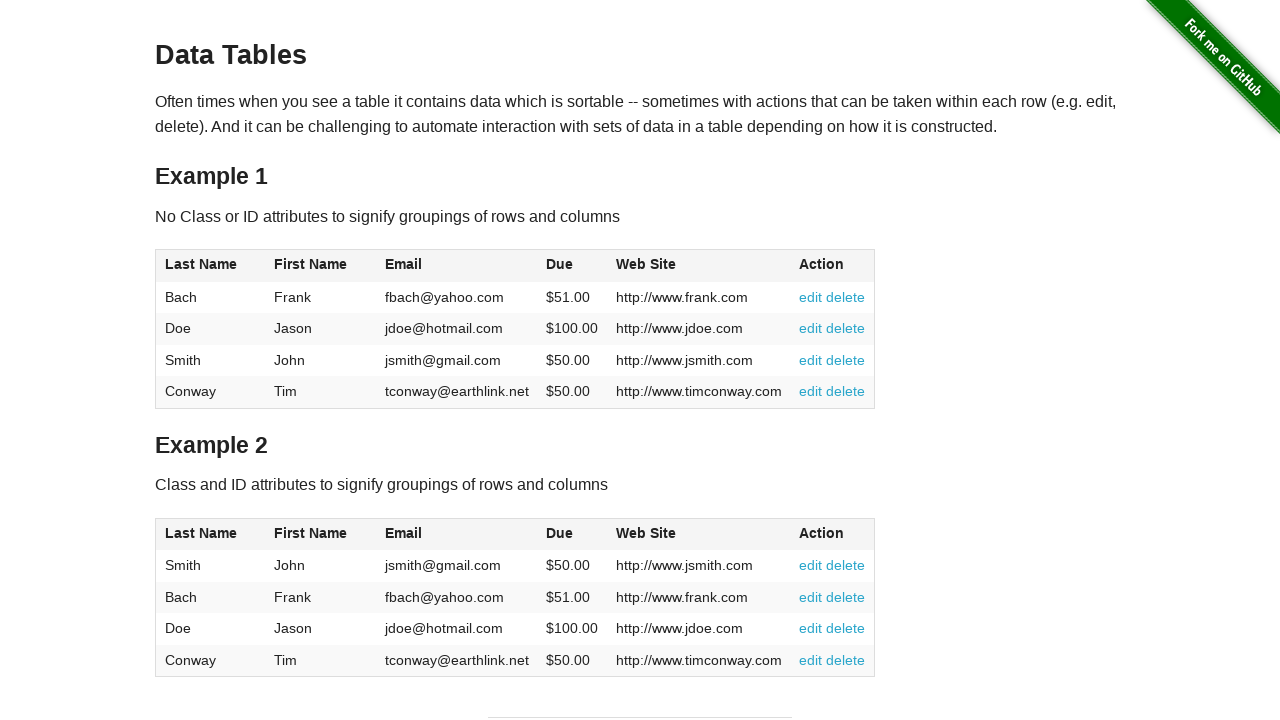